Tests drag and drop functionality by dragging an element and dropping it onto a target element within an iframe

Starting URL: https://jqueryui.com/droppable/

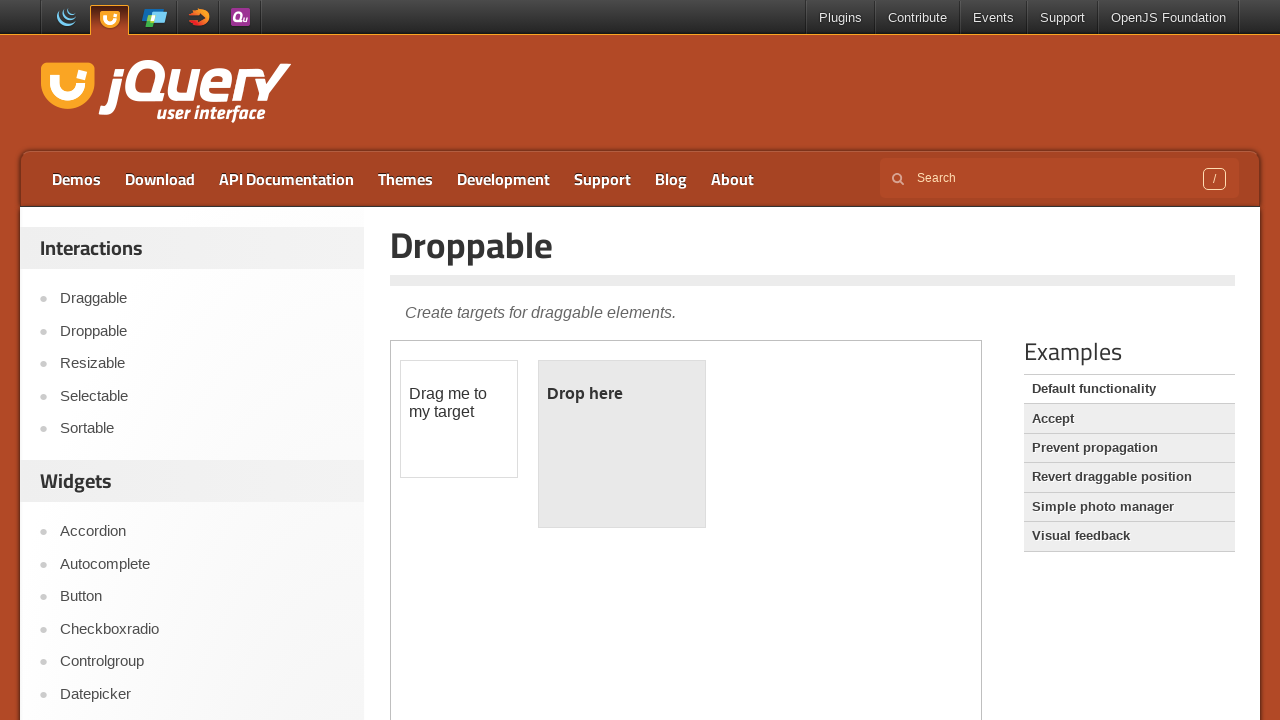

Located the demo frame containing drag and drop elements
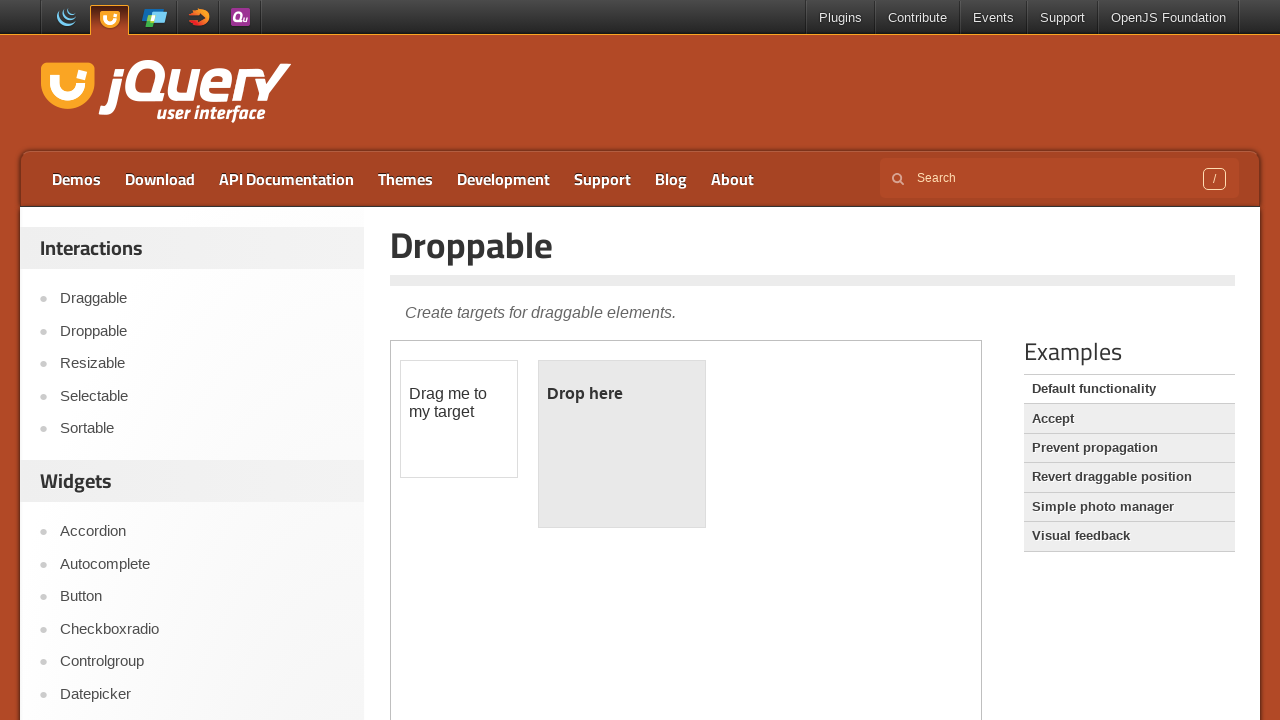

Located the draggable element
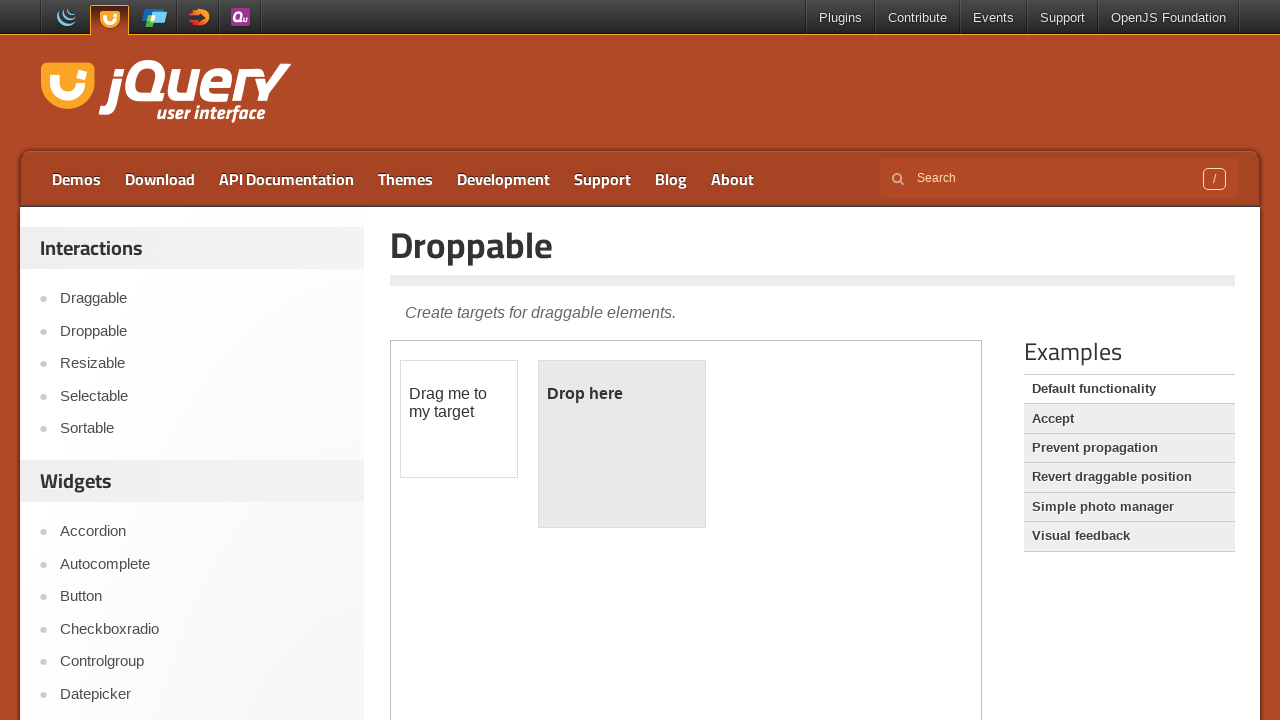

Located the droppable target element
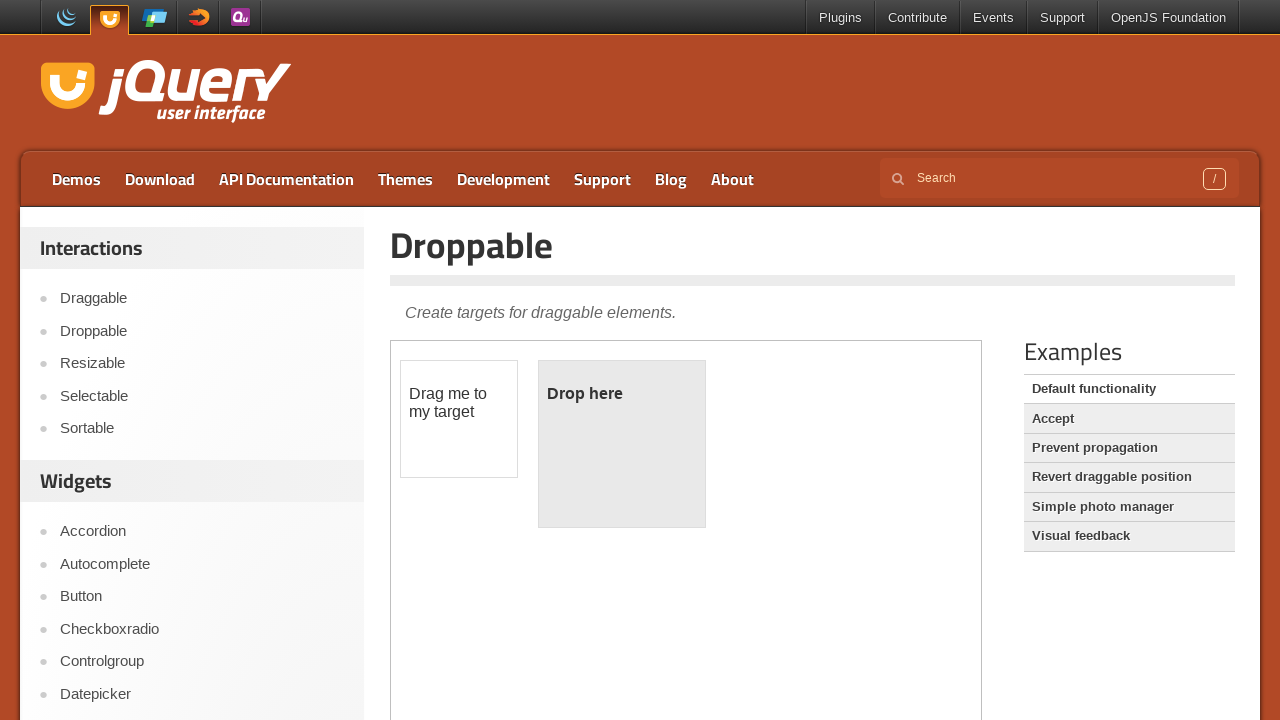

Dragged the draggable element and dropped it onto the droppable target at (622, 444)
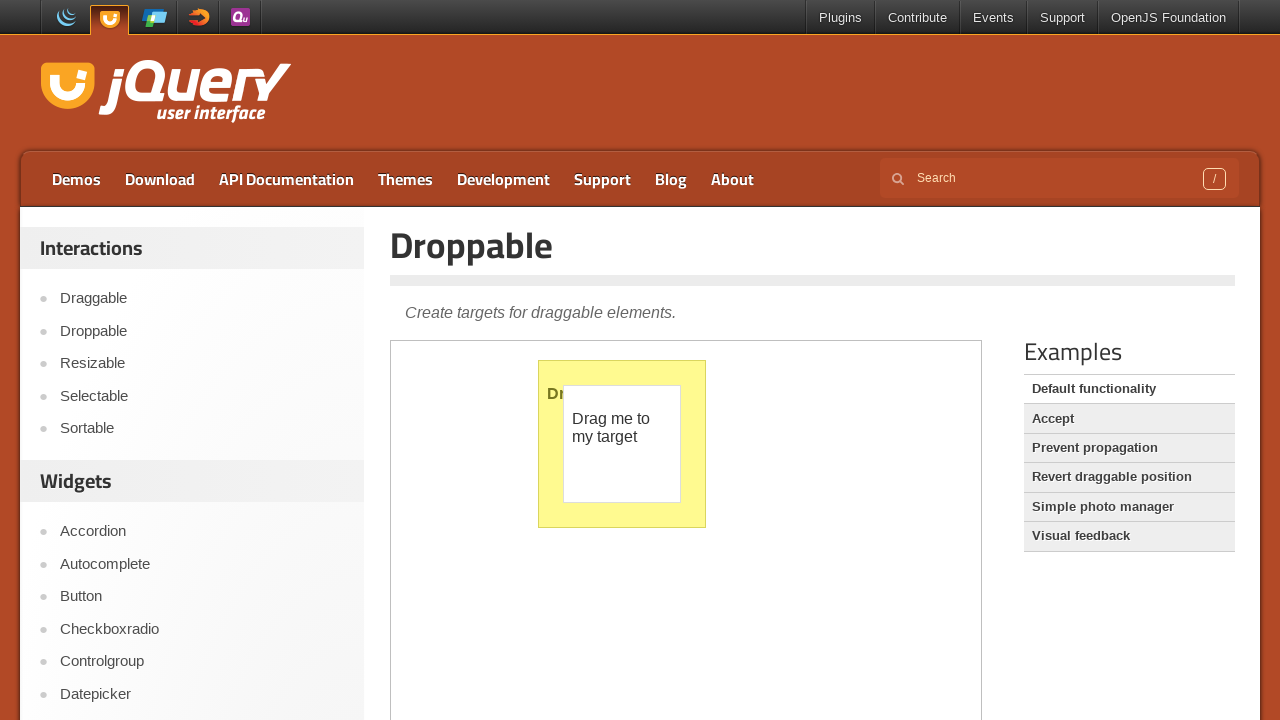

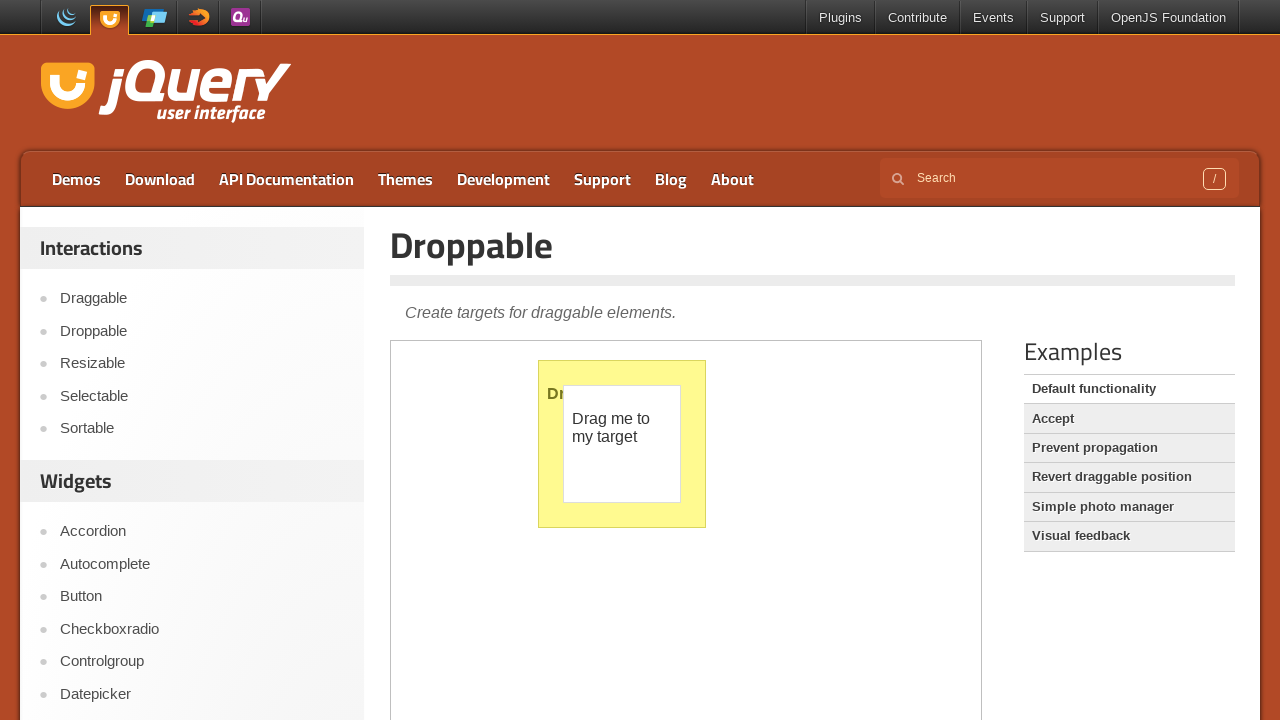